Tests multi-select dropdown functionality by selecting a checkbox and multiple language options from a dropdown menu

Starting URL: https://demo.automationtesting.in/Register.html

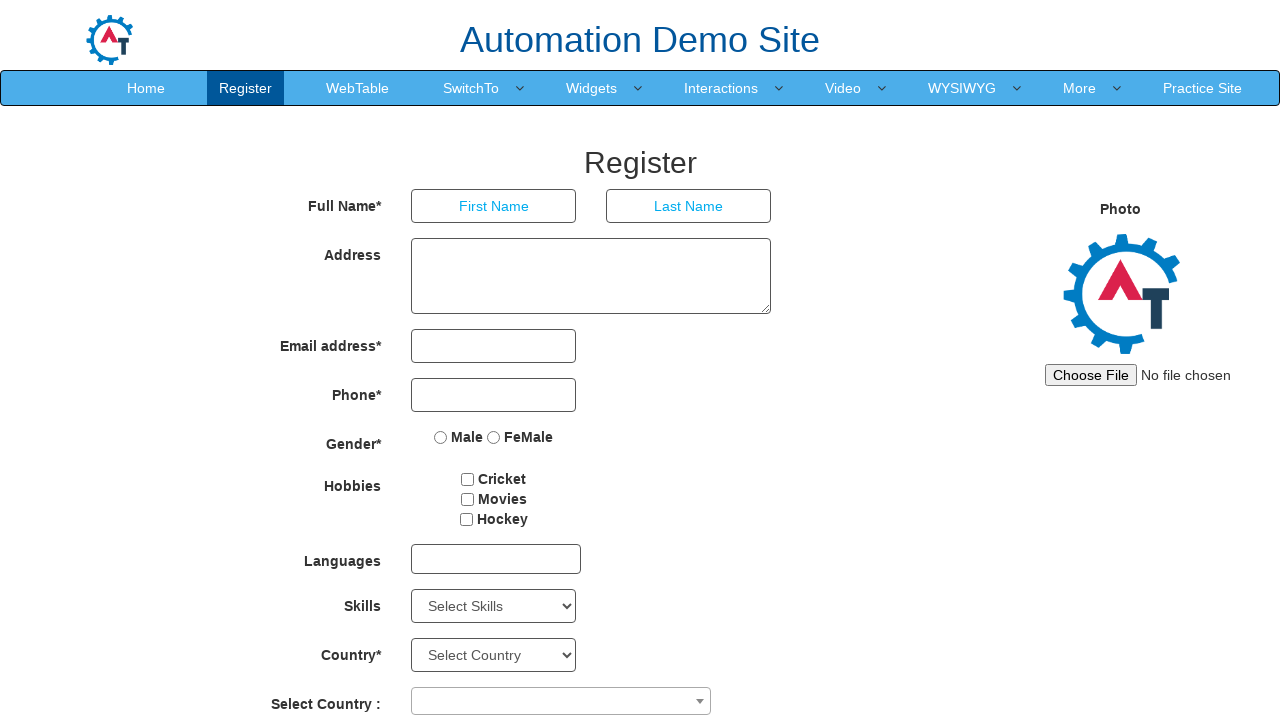

Clicked checkbox to enable multi-select functionality at (468, 479) on #checkbox1
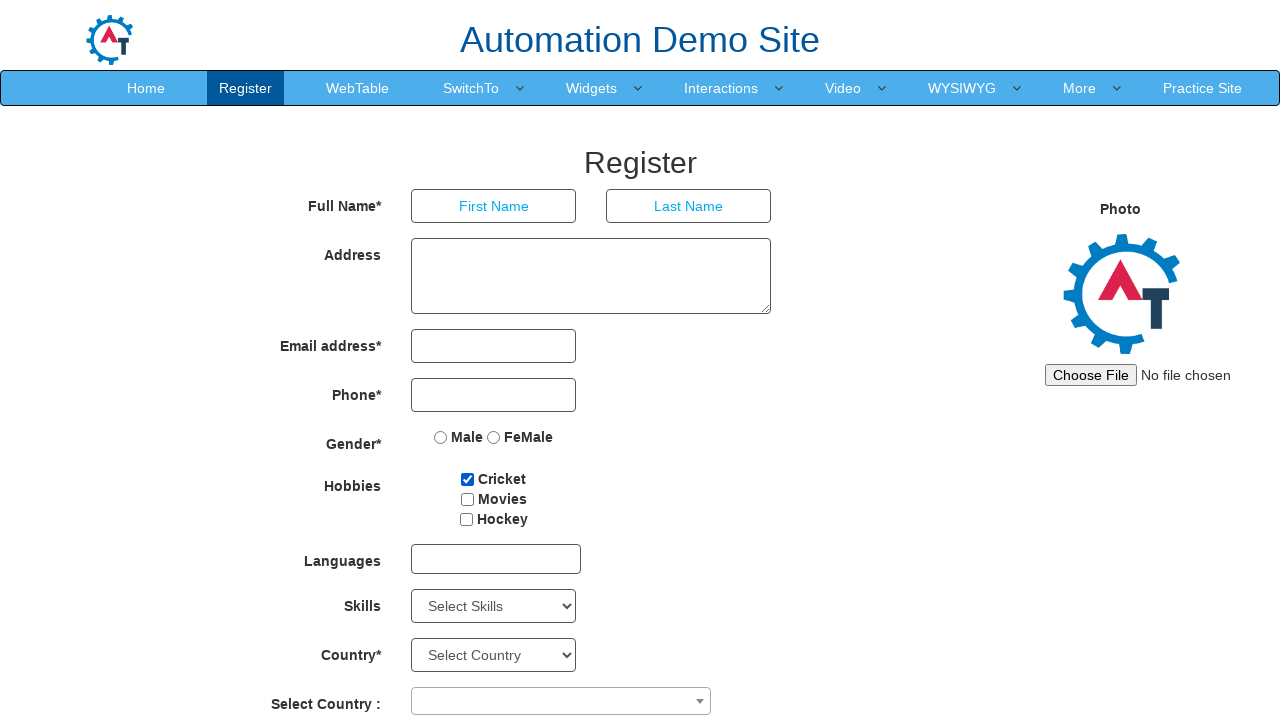

Opened multi-select dropdown menu at (496, 559) on #msdd
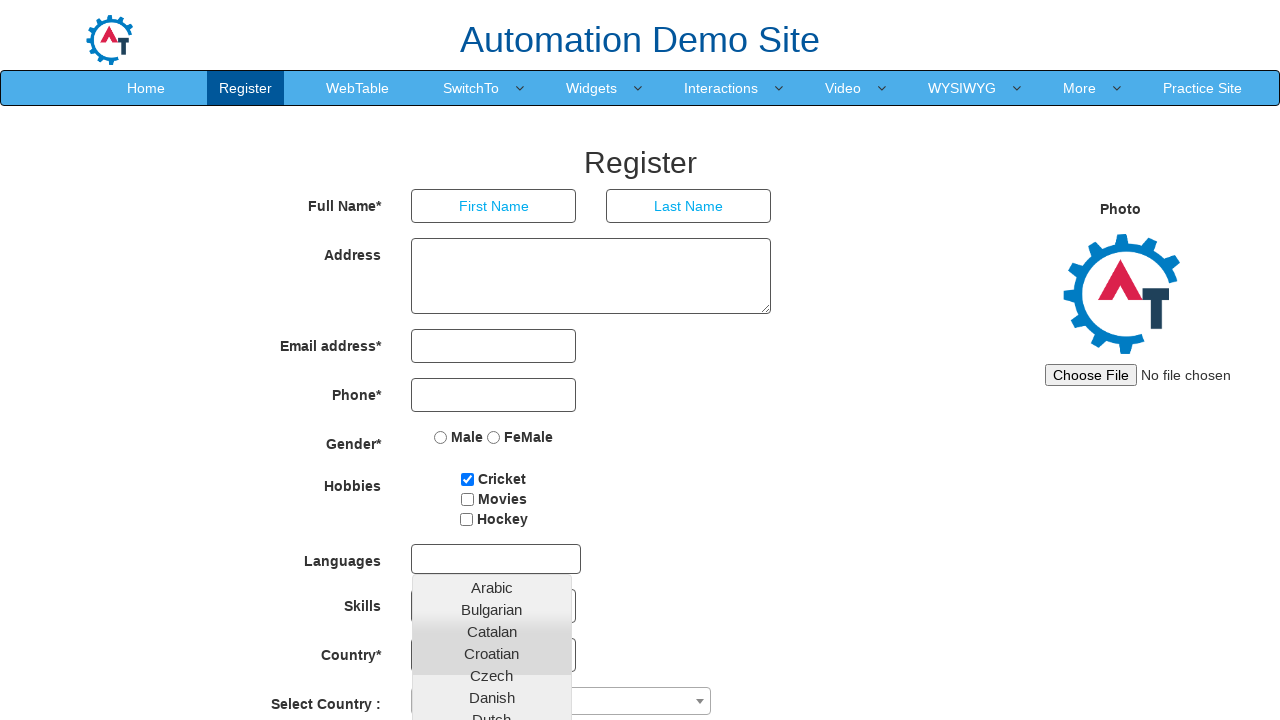

Selected English language from dropdown at (492, 457) on a:has-text('English')
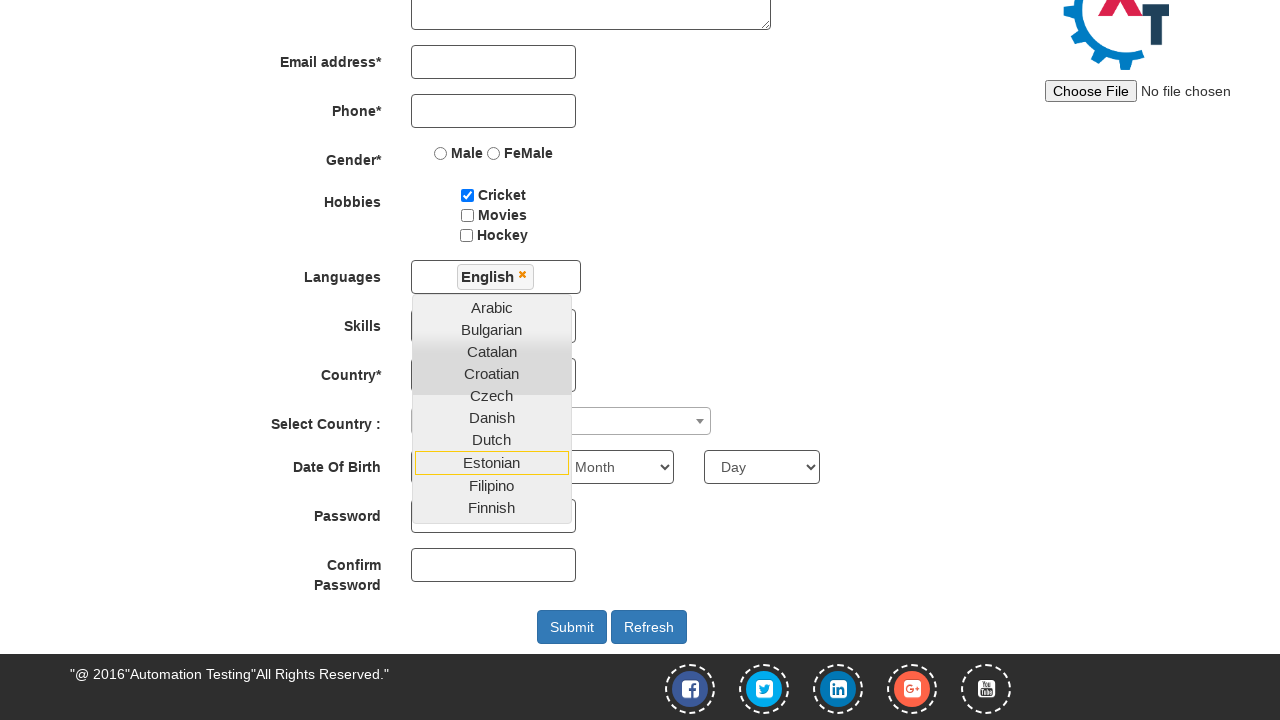

Selected Spanish language from dropdown at (492, 408) on a:has-text('Spanish')
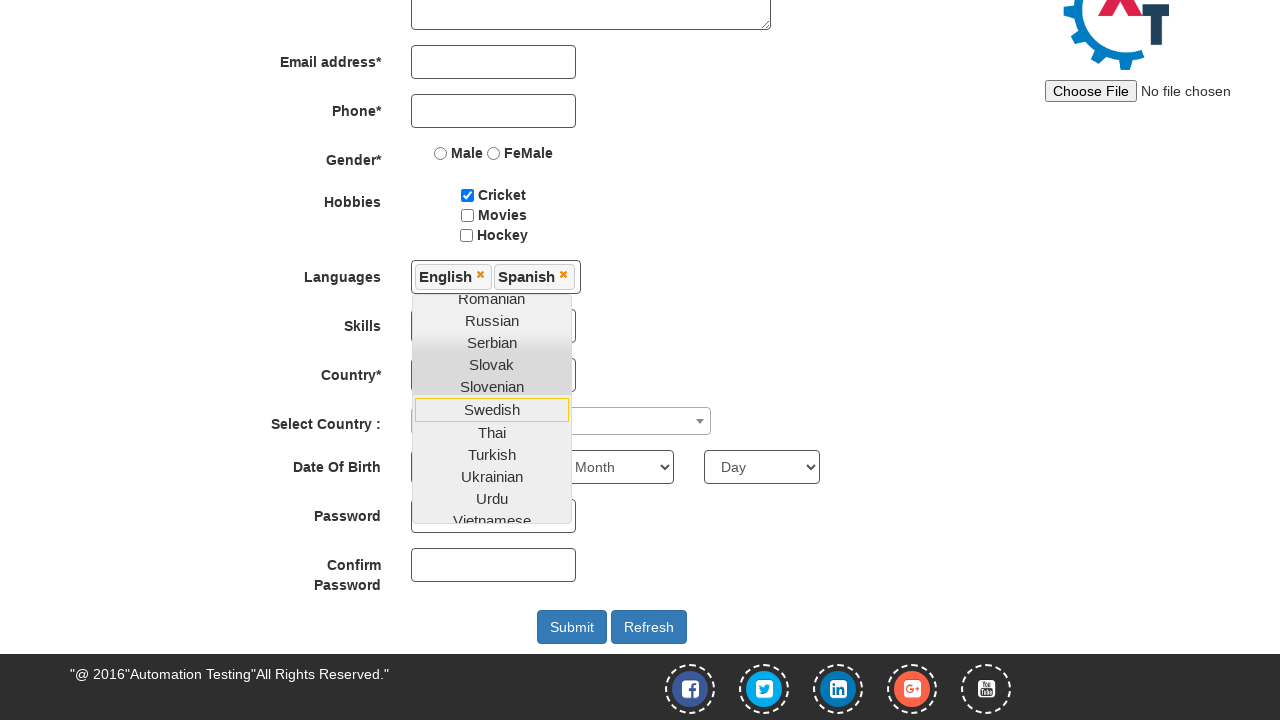

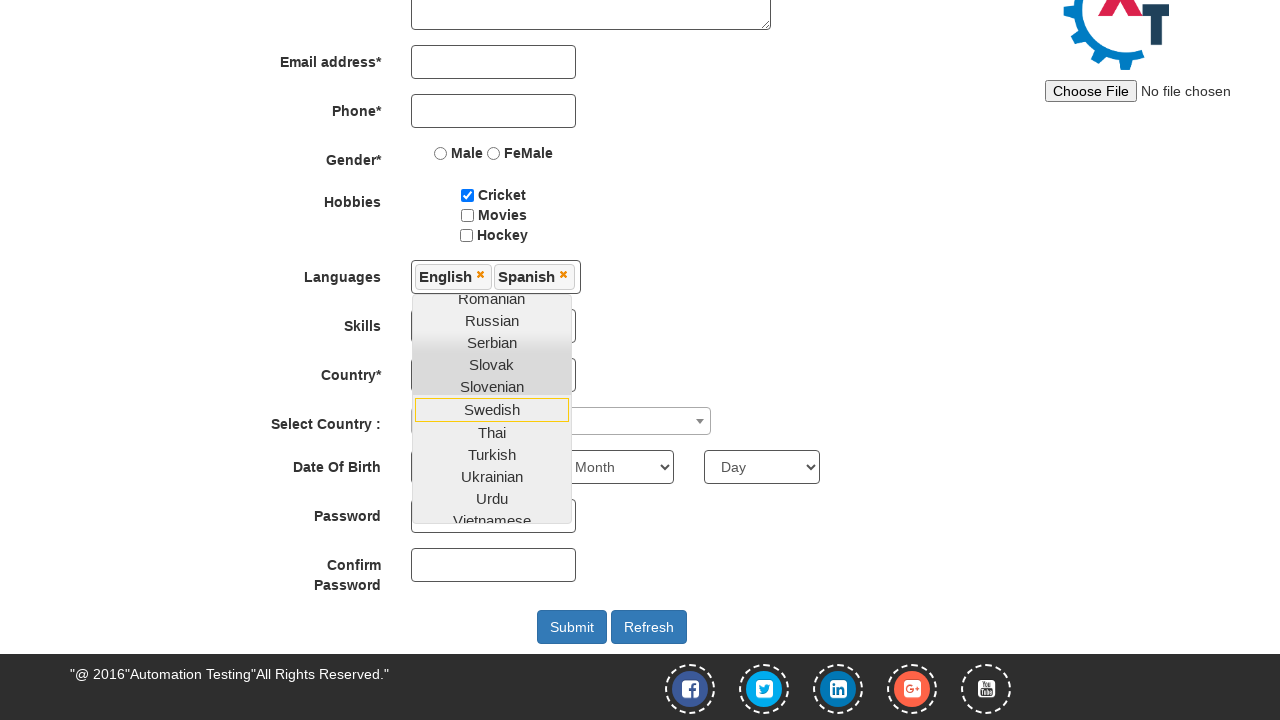